Tests dropdown functionality by navigating to the dropdown page and selecting an option from a dropdown menu

Starting URL: https://the-internet.herokuapp.com/

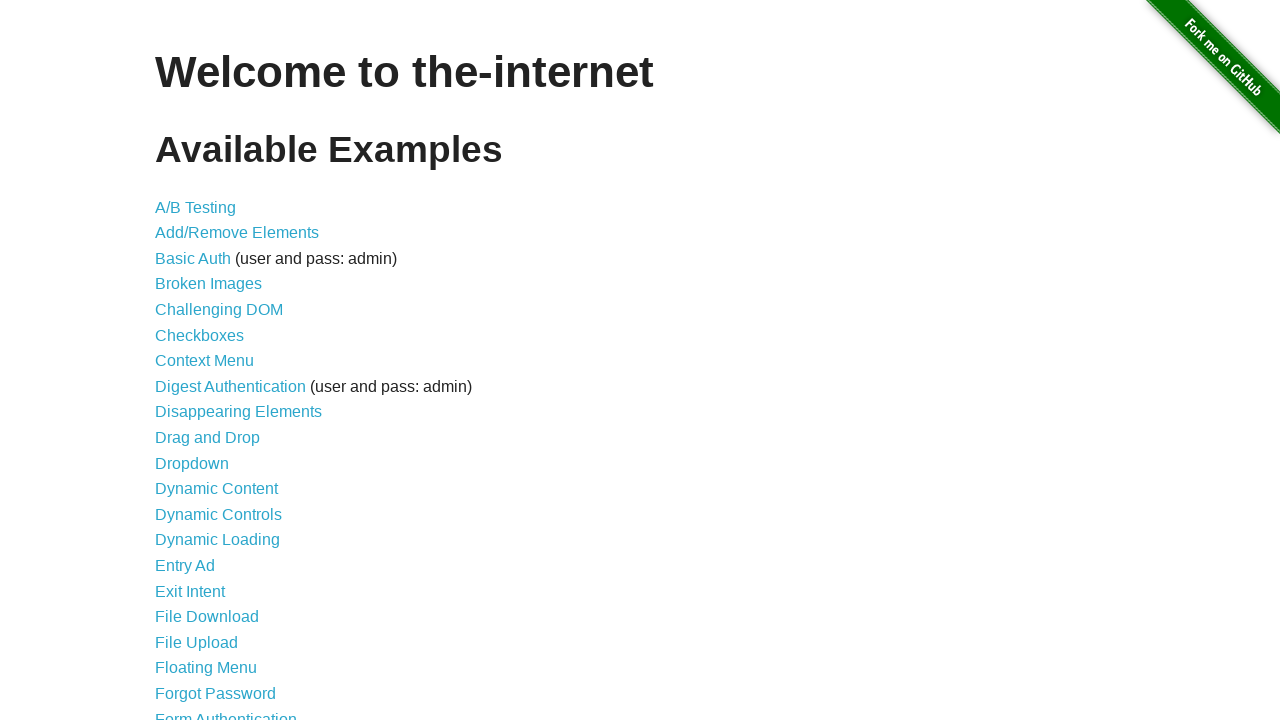

Clicked dropdown link to navigate to dropdown page at (192, 463) on a[href='/dropdown']
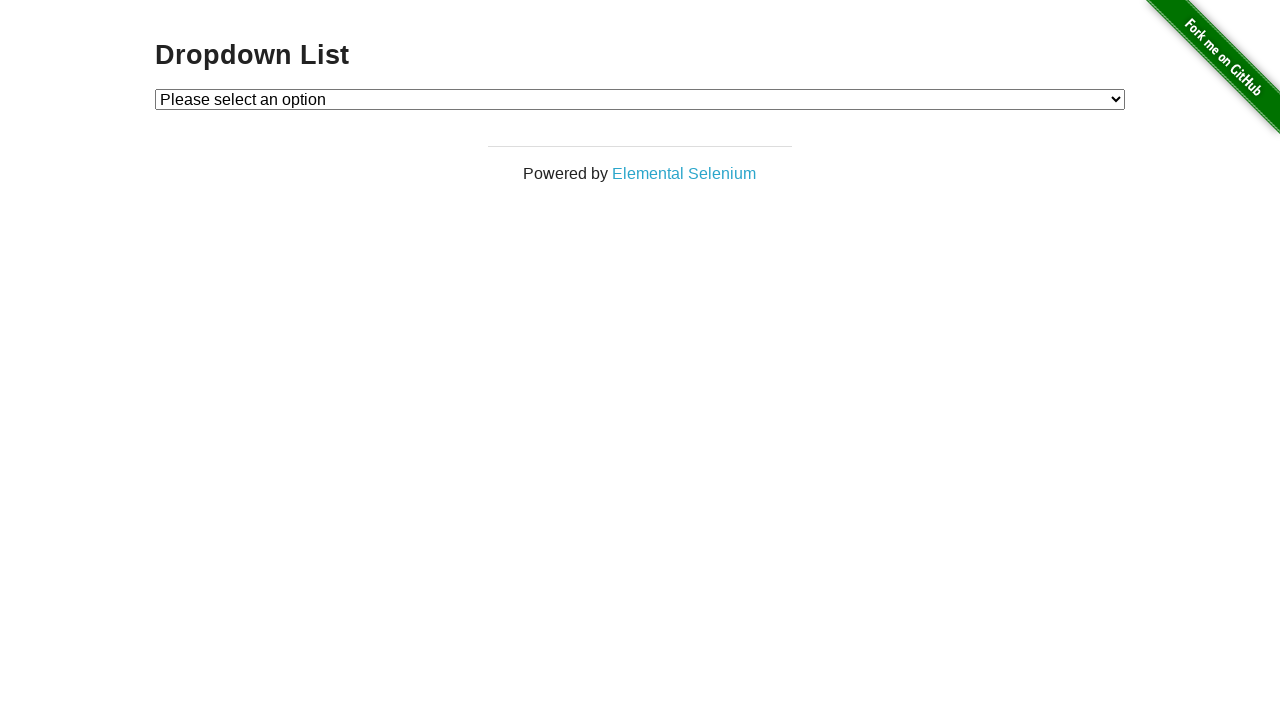

Dropdown page loaded and dropdown element is visible
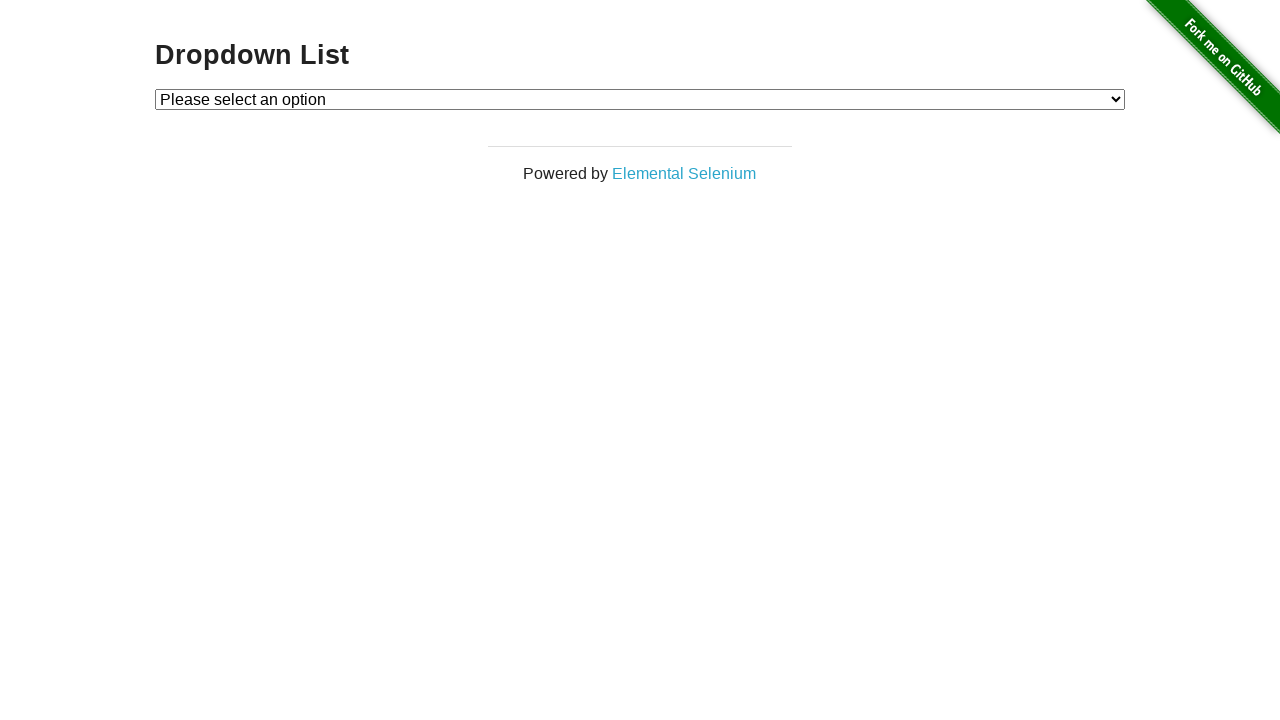

Clicked dropdown to open menu at (640, 99) on #dropdown
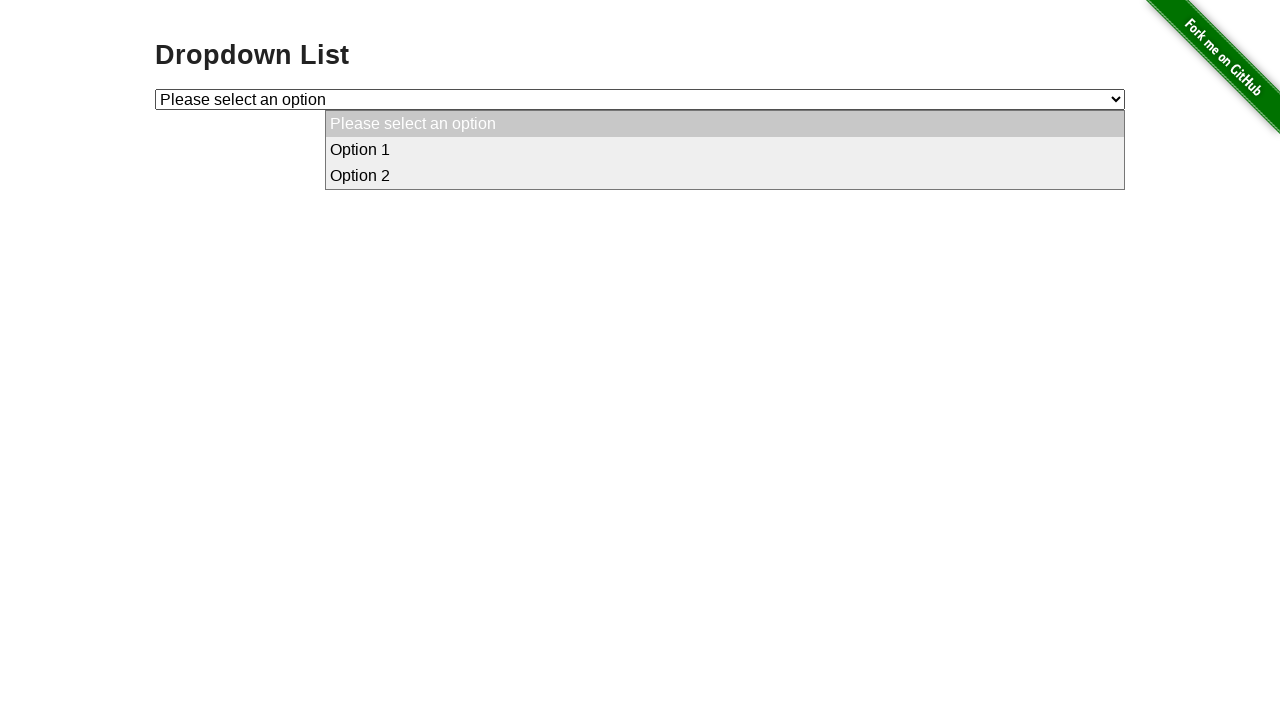

Selected Option 1 from dropdown menu on #dropdown
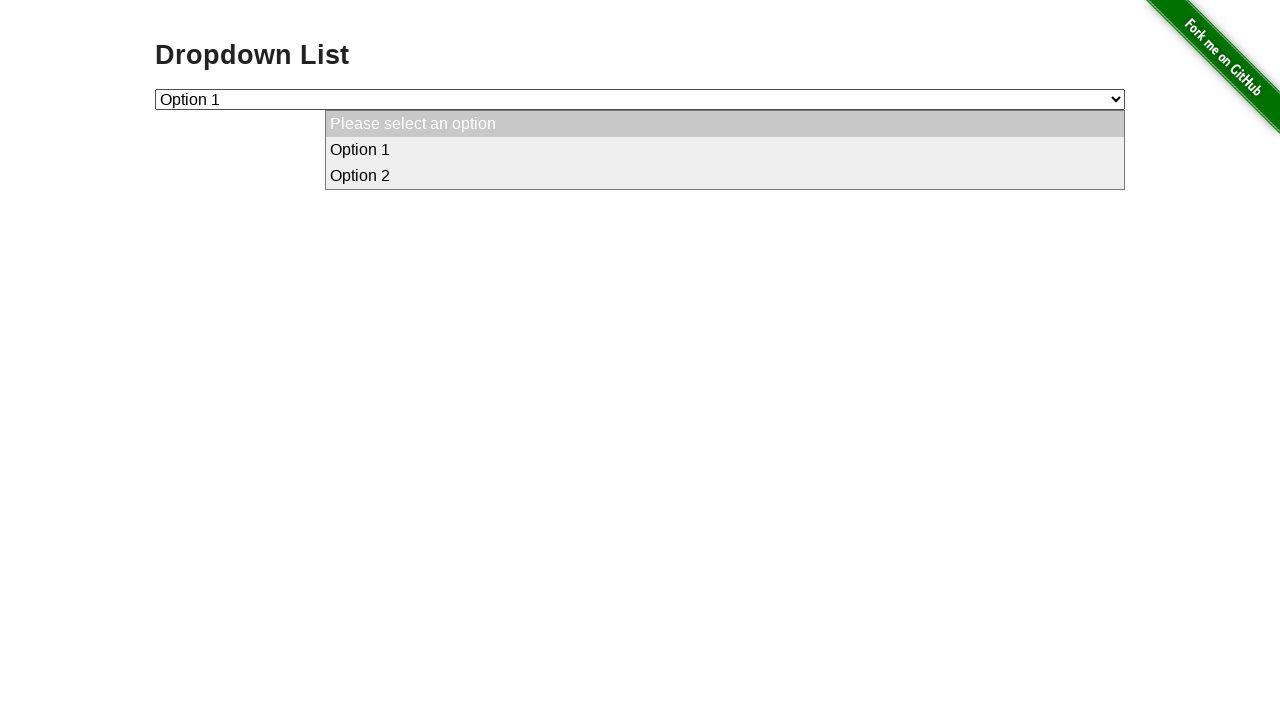

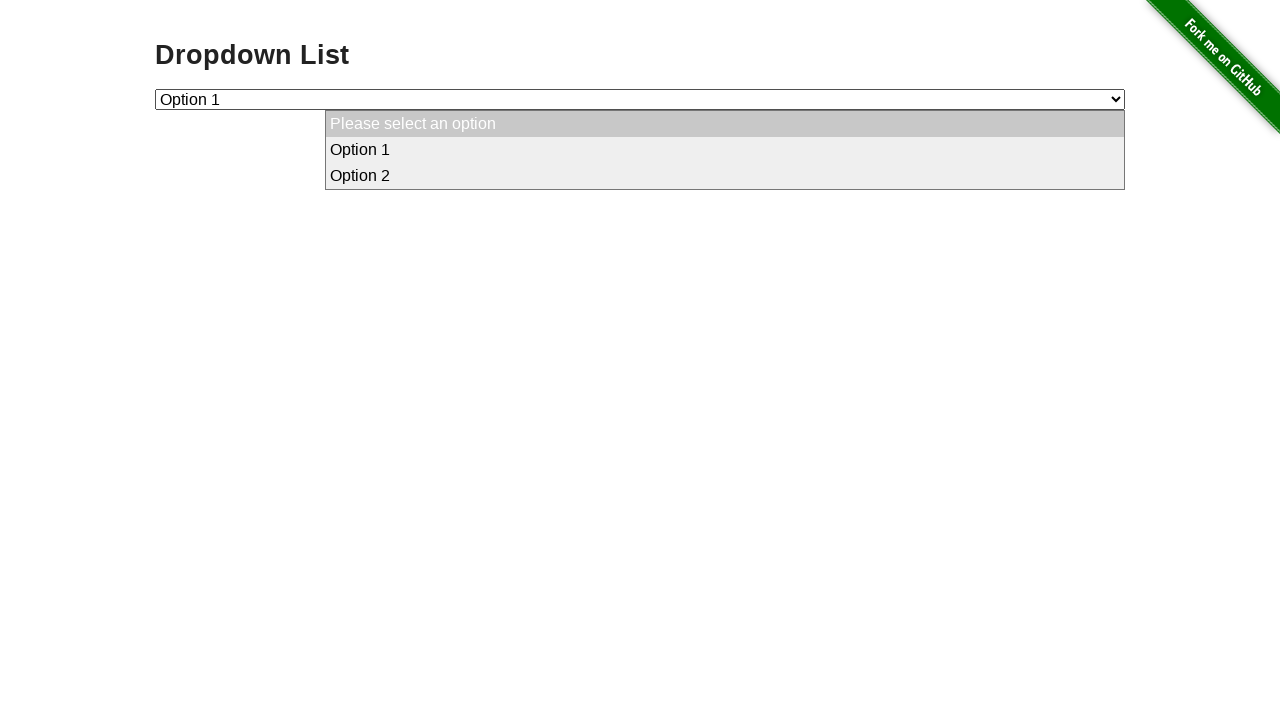